Tests A/B Testing page by clicking the A/B Testing link and verifying the heading displays either the test variation or control version.

Starting URL: https://the-internet.herokuapp.com/

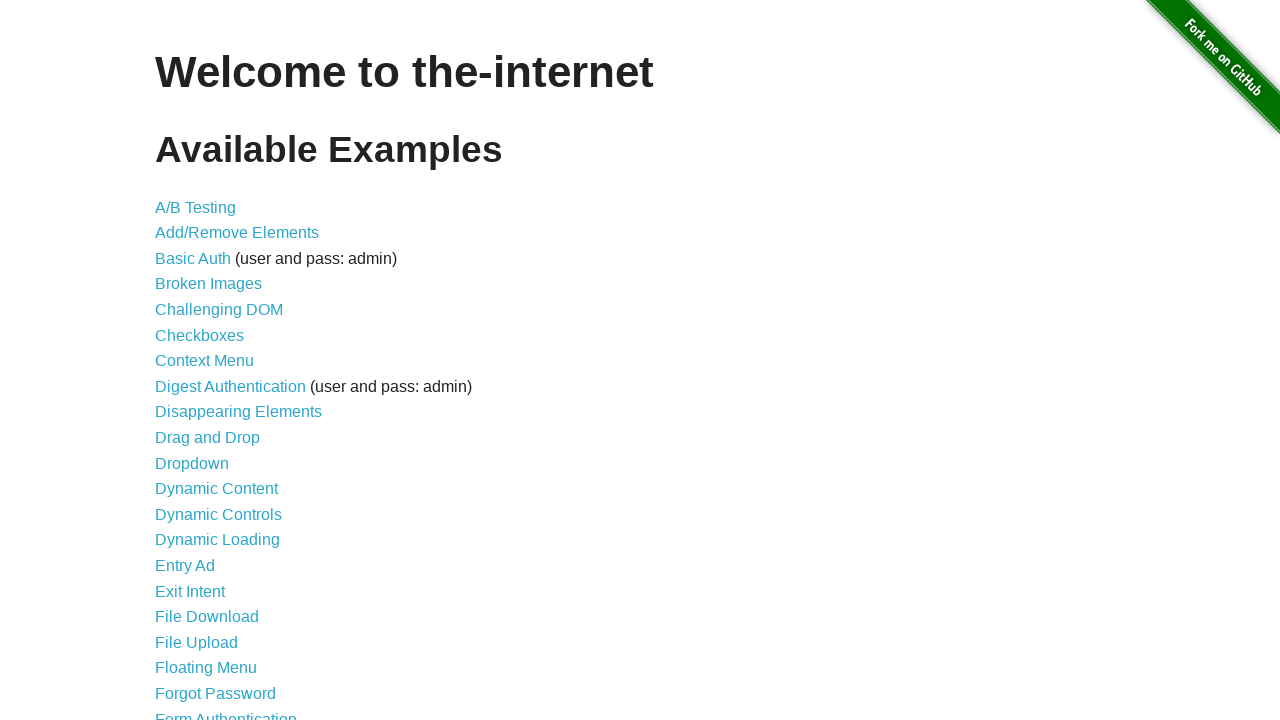

Clicked on the A/B Testing link at (196, 207) on internal:role=link[name="A/B Testing"i]
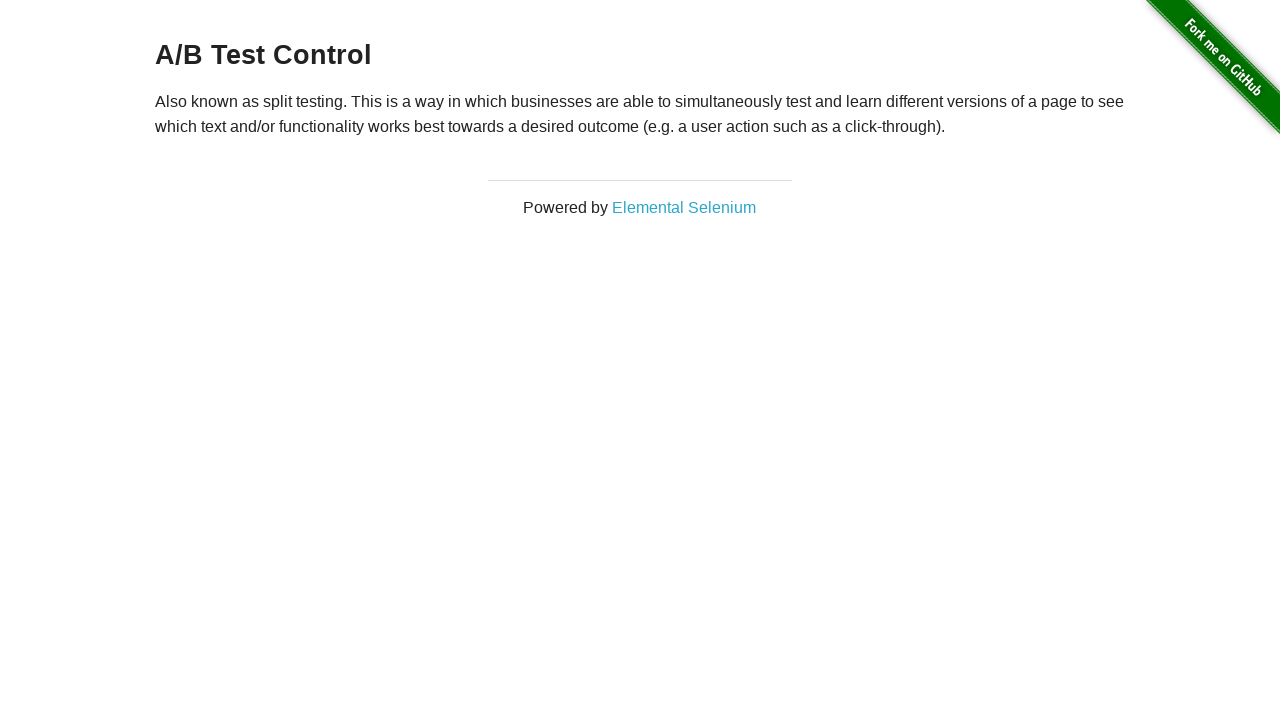

Retrieved h3 heading text content
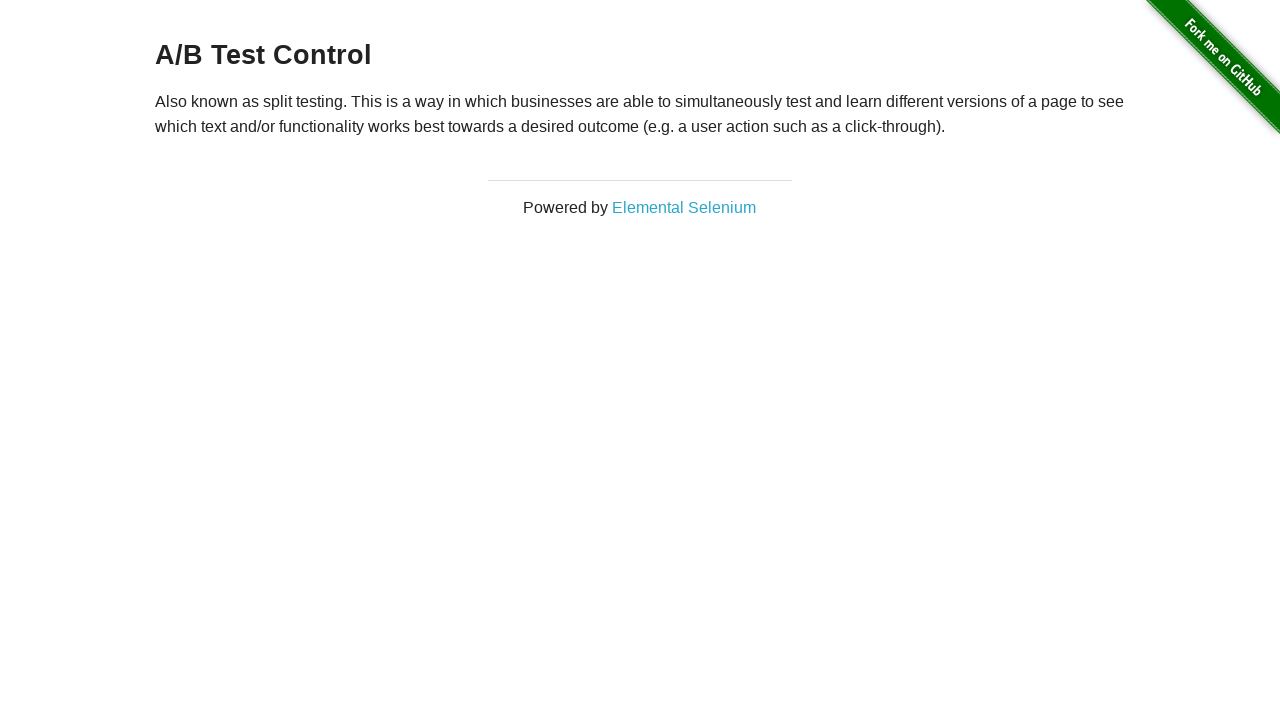

Verified heading displays either test variation or control version: 'A/B Test Control'
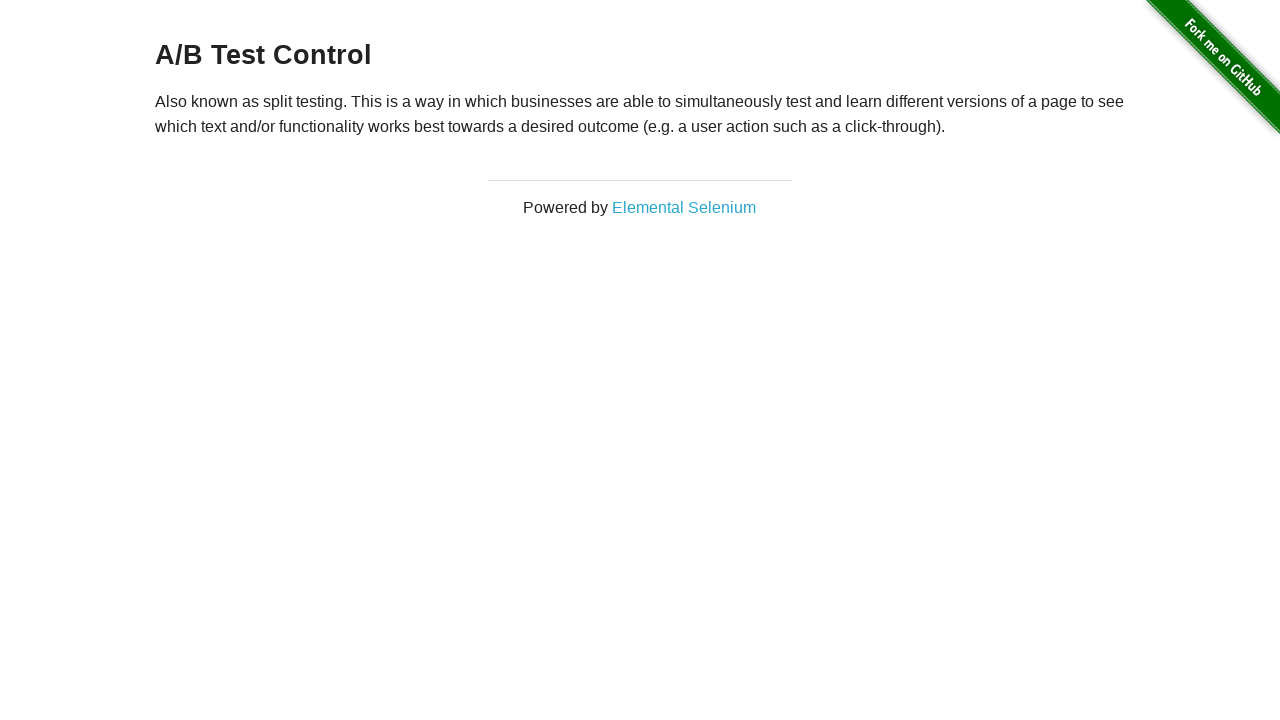

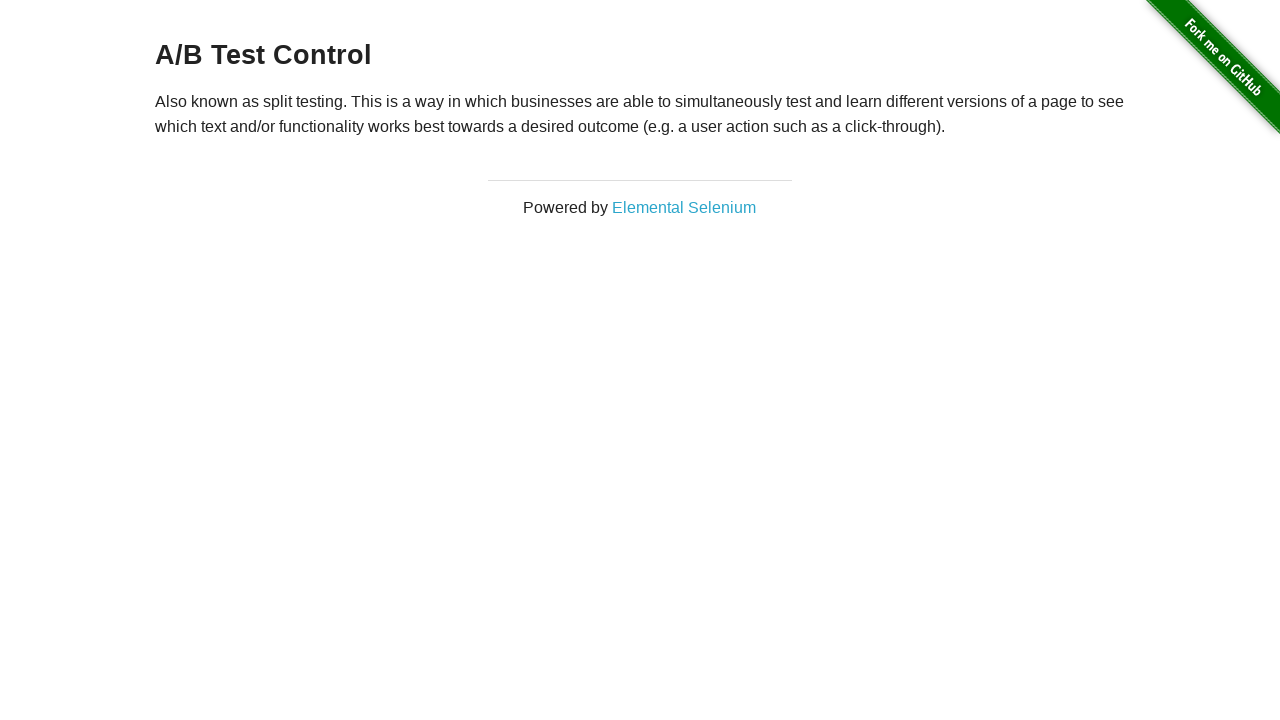